Tests a calculator demo application by entering two numbers, selecting multiplication operation, clicking the calculate button, and verifying the result

Starting URL: http://juliemr.github.io/protractor-demo/

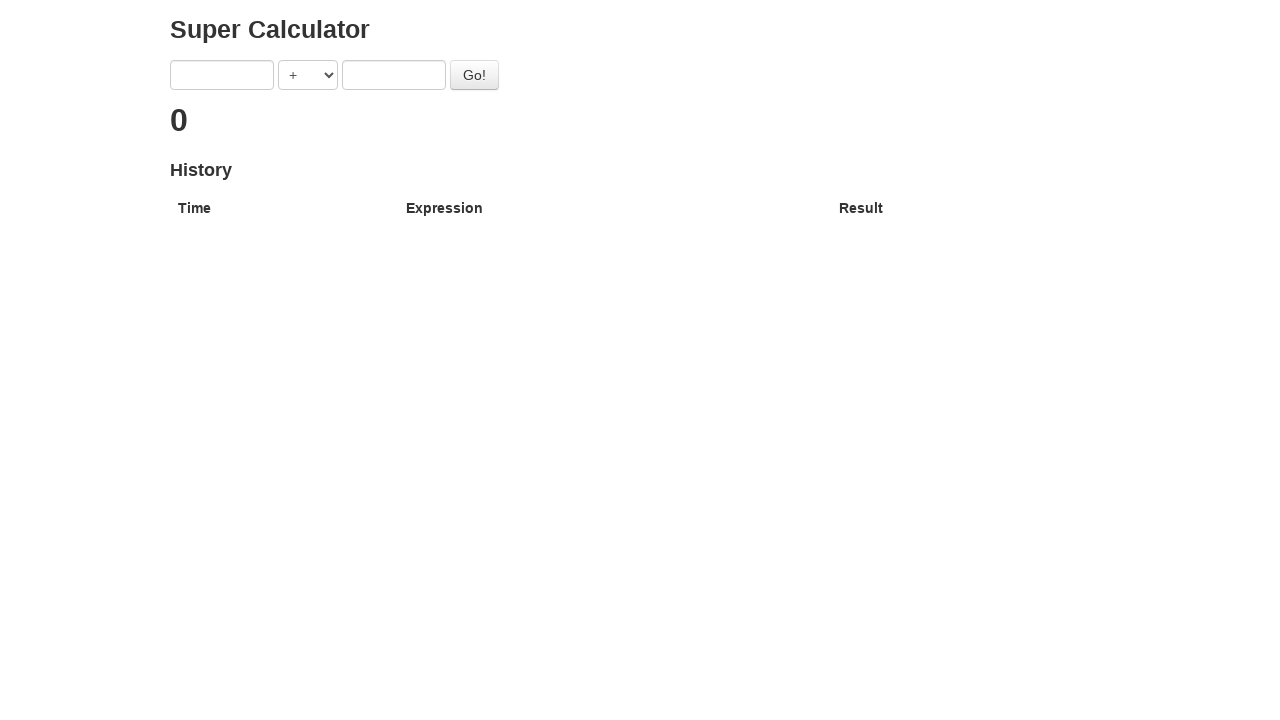

Entered first number: 20 on [ng-model='first']
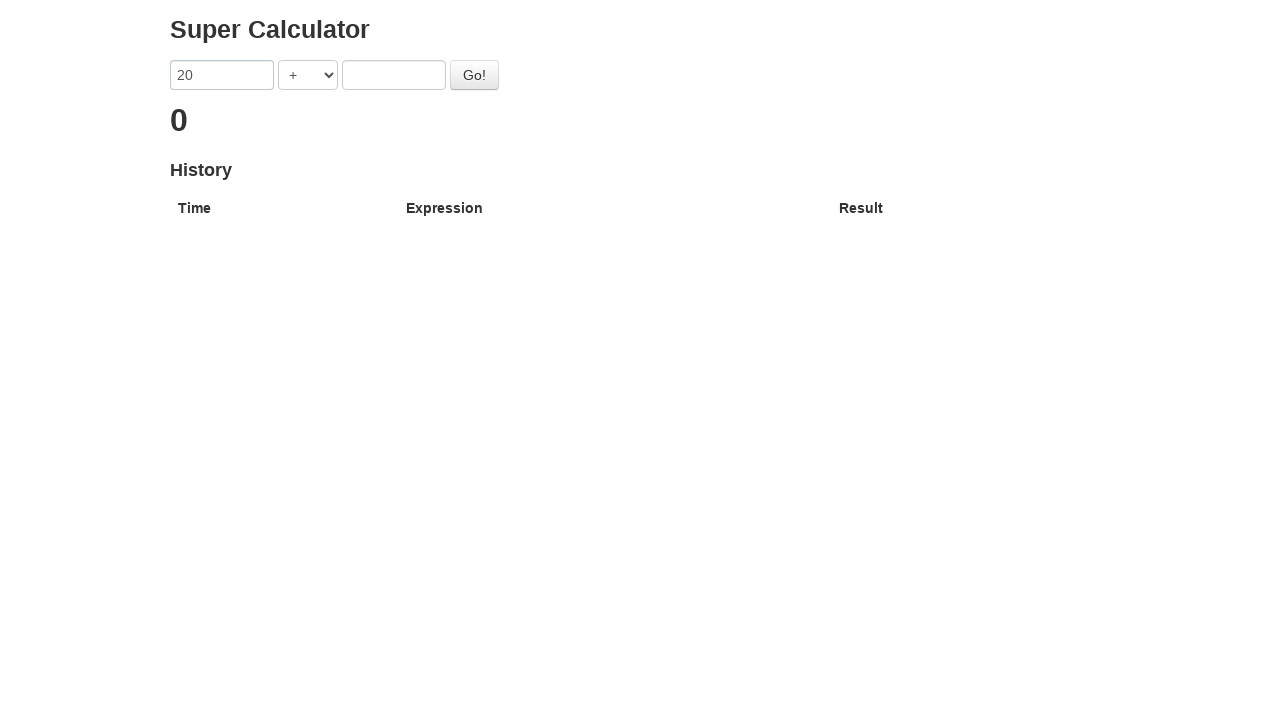

Entered second number: 10 on [ng-model='second']
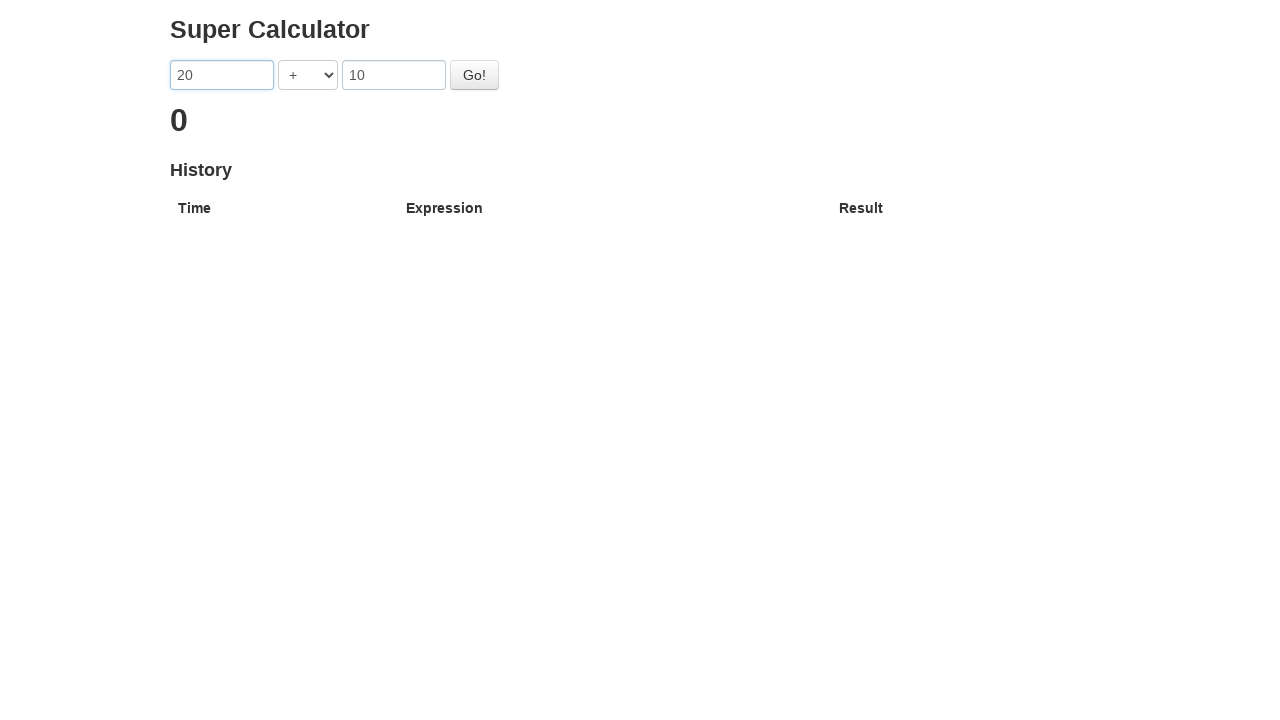

Selected MULTIPLICATION operation on [ng-model='operator']
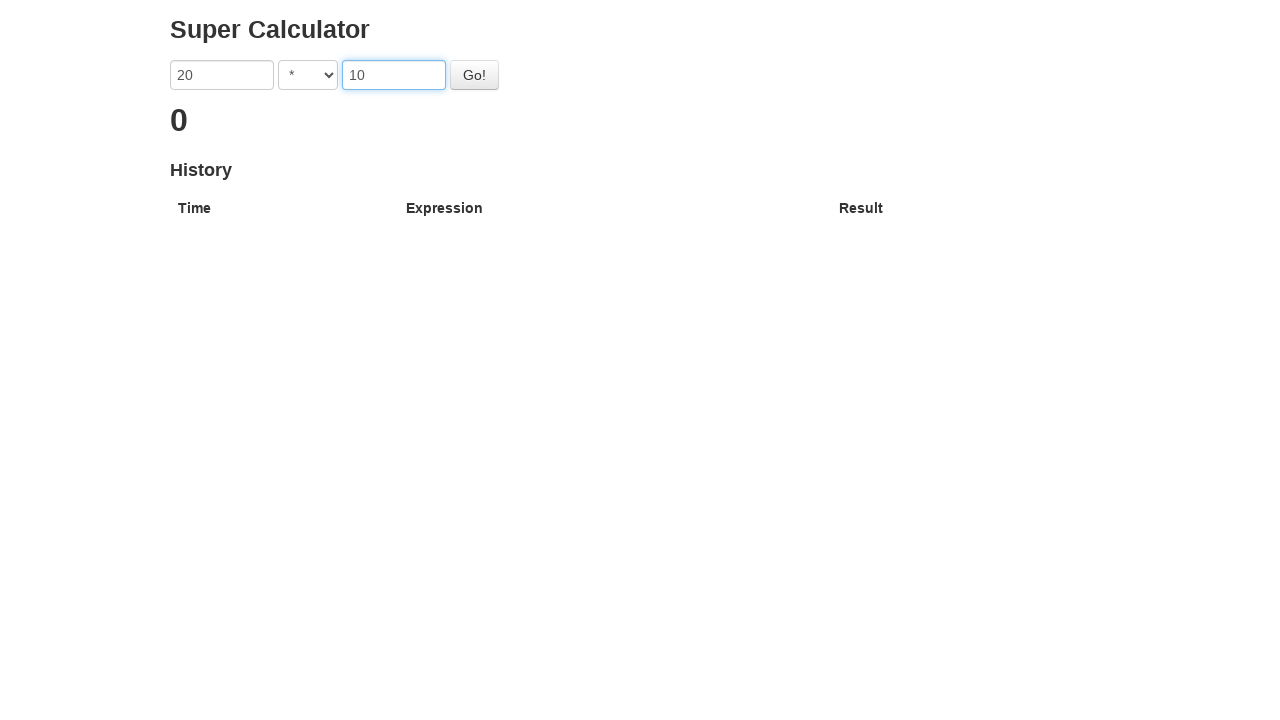

Clicked the Go button to calculate result at (474, 75) on .btn
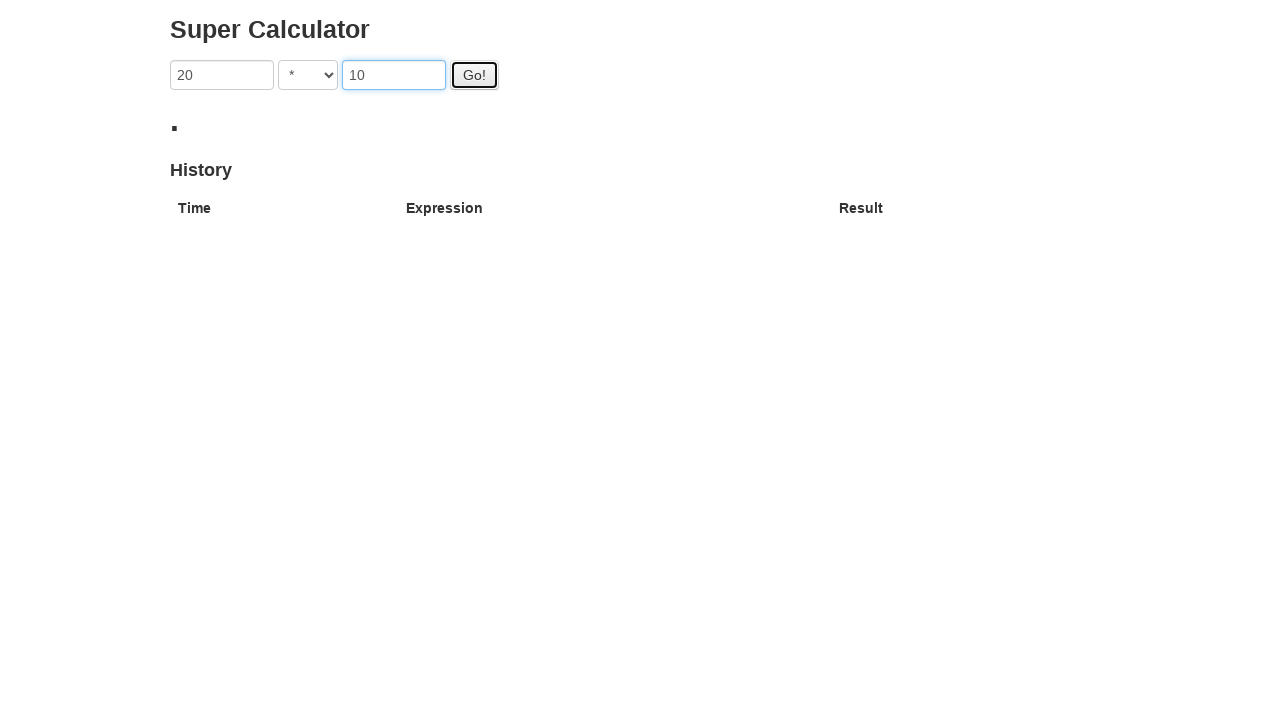

Result appeared on page
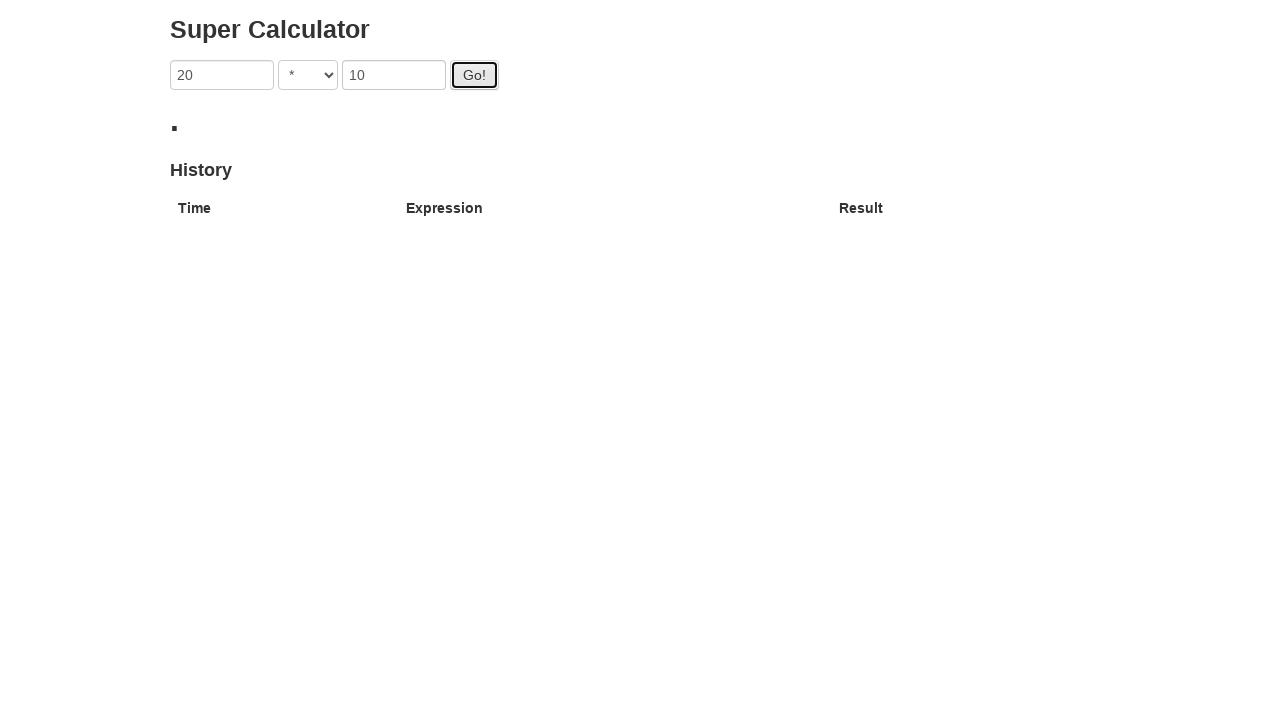

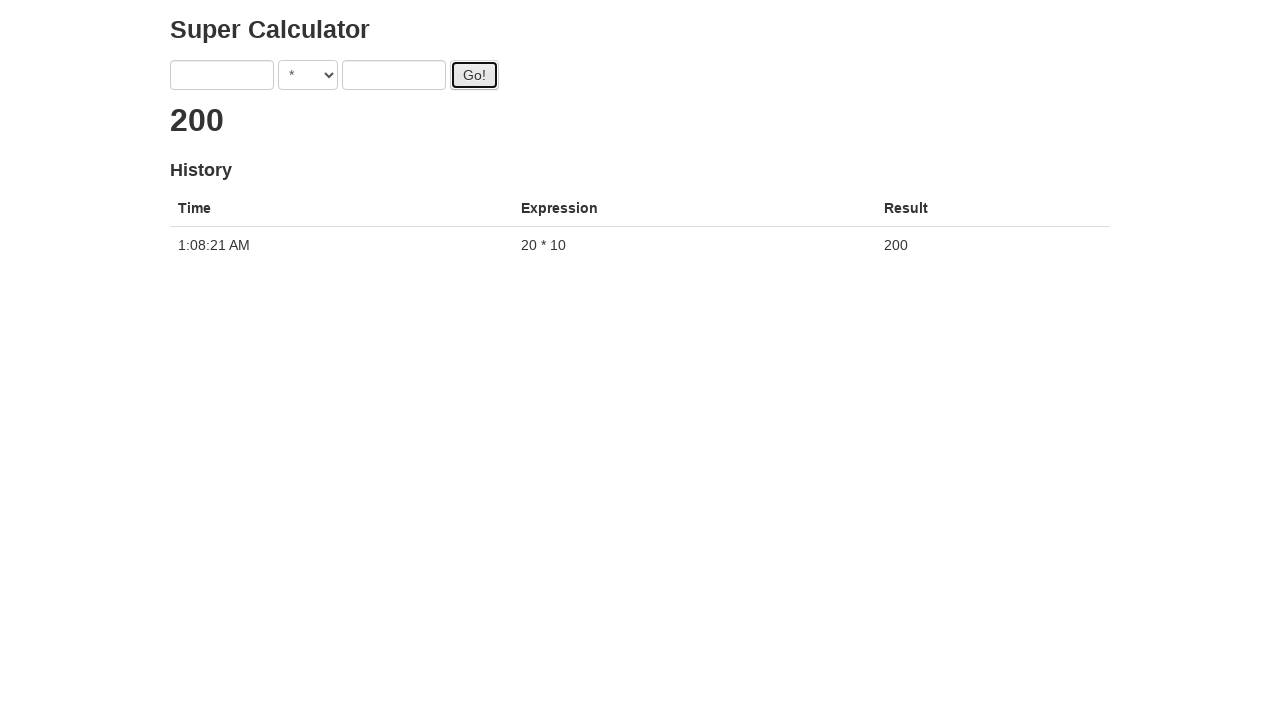